Tests hovering over an element (colors dropdown)

Starting URL: https://testautomationpractice.blogspot.com

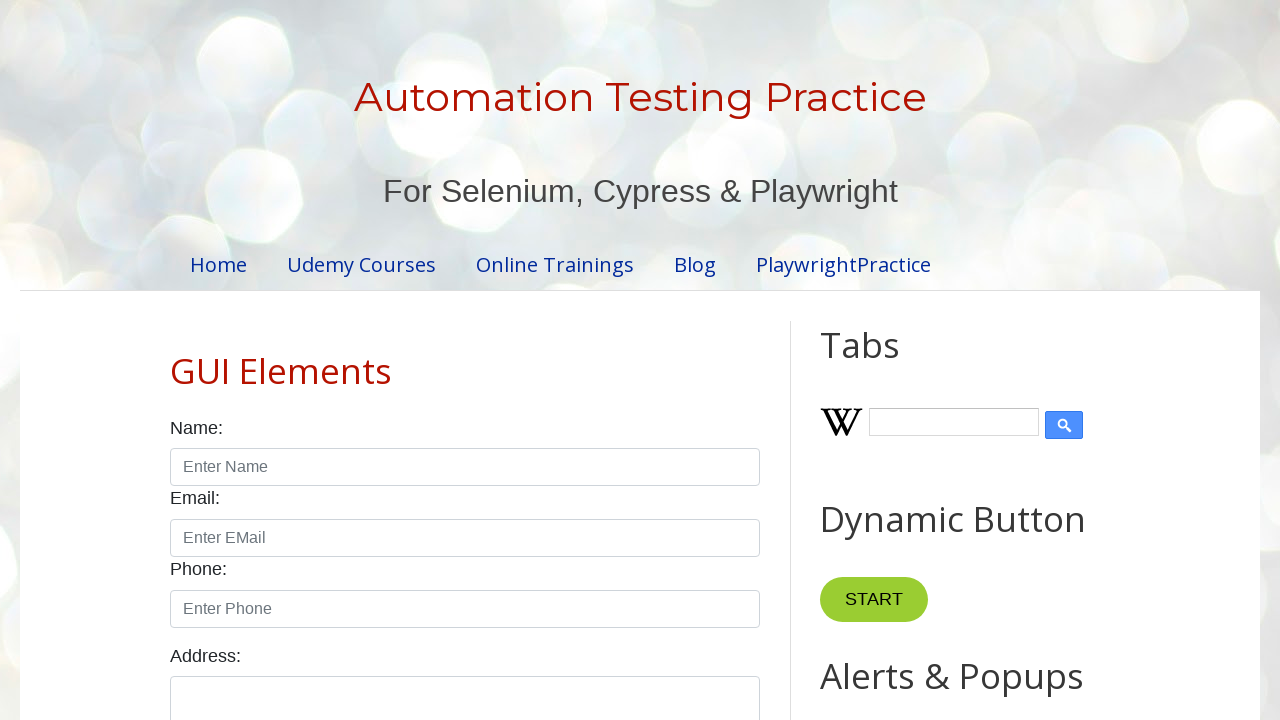

Hovered over colors dropdown element at (465, 360) on #colors
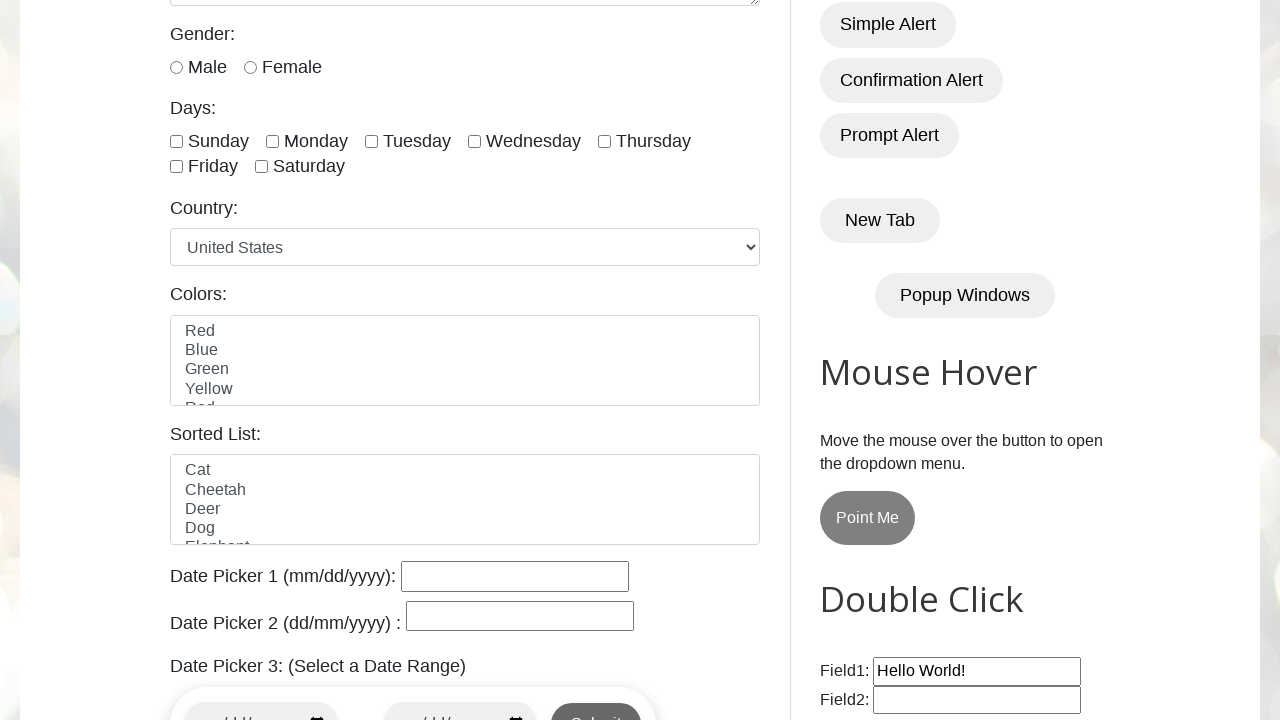

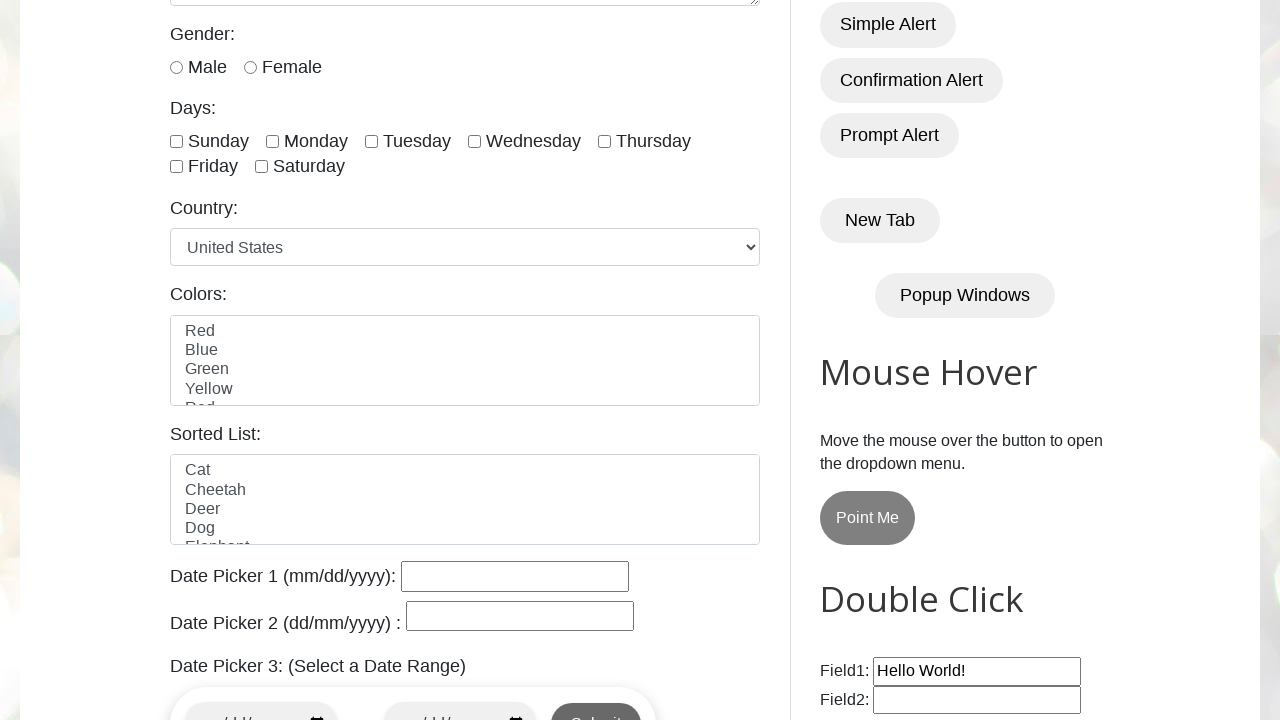